Tests navigation to Partners and FAQ pages on the CoWIN website, opening them in new windows and then closing those windows

Starting URL: https://www.cowin.gov.in

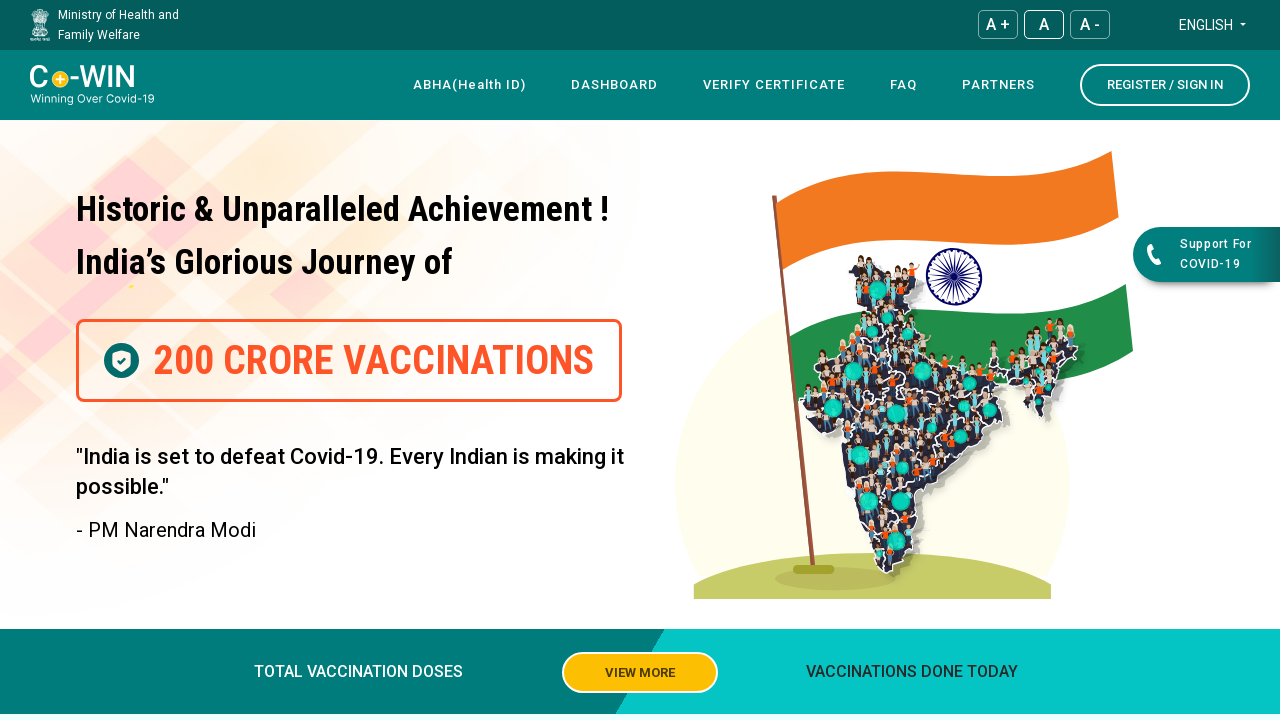

Clicked on the Partners link at (998, 85) on xpath=/html/body/app-root/app-header/header/div[4]/div/div[1]/div/nav/div[3]/div
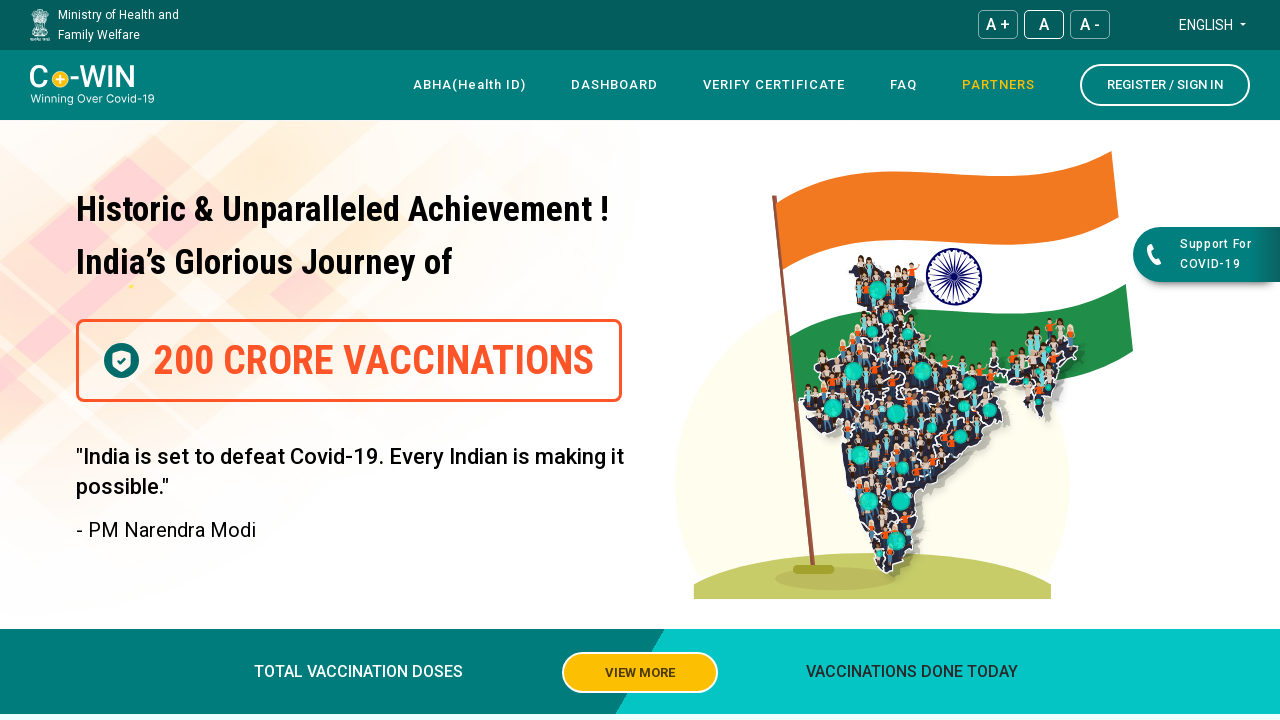

Clicked on the FAQ link at (904, 85) on text=FAQ
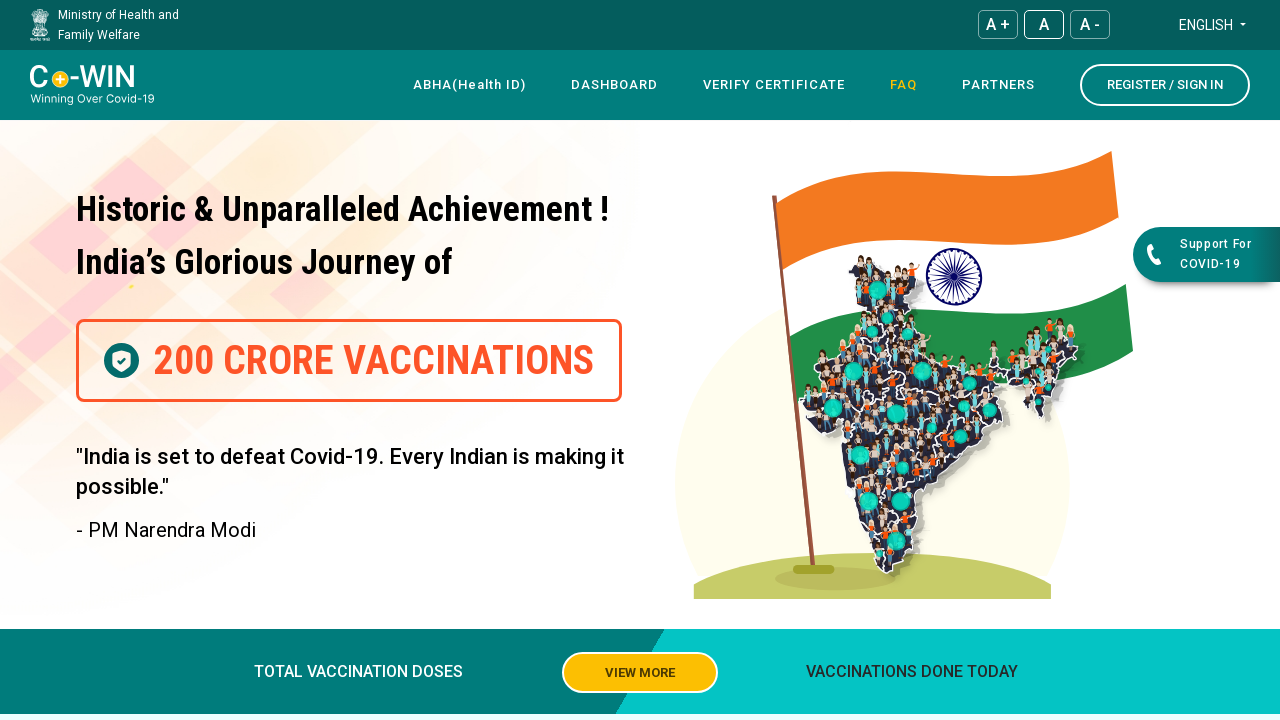

Retrieved all open pages/tabs from context
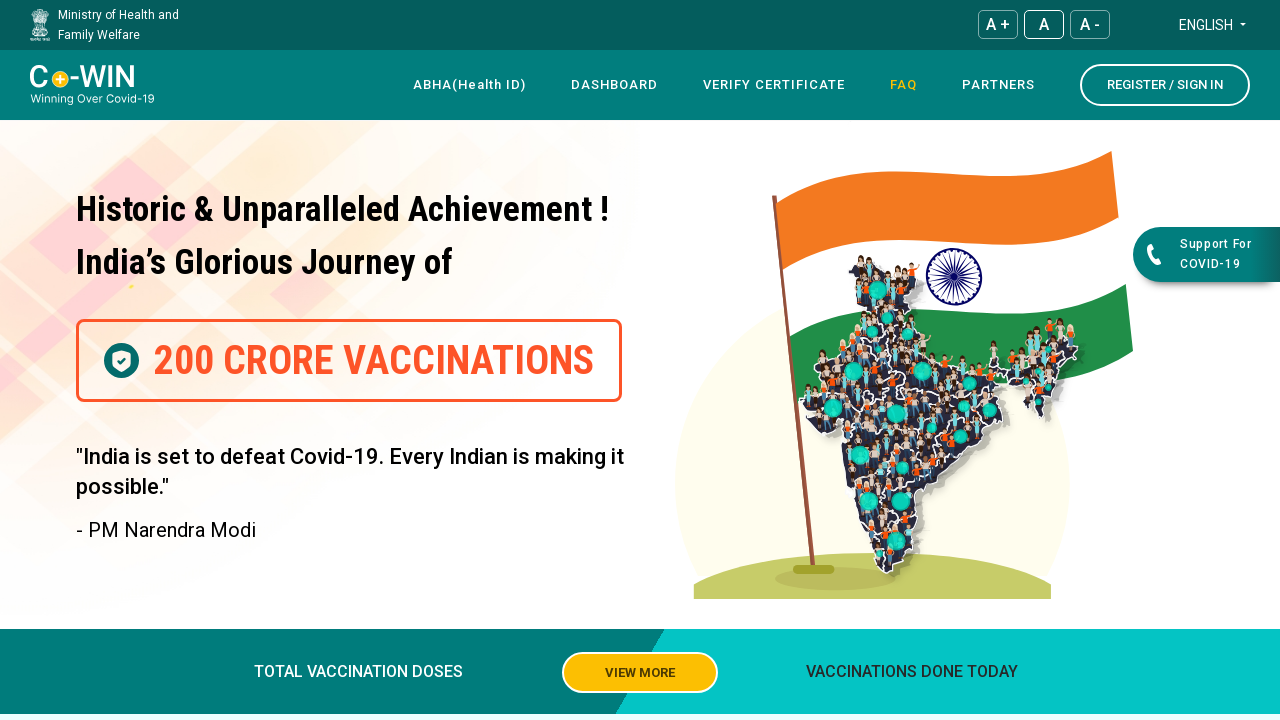

Closed a new window/tab
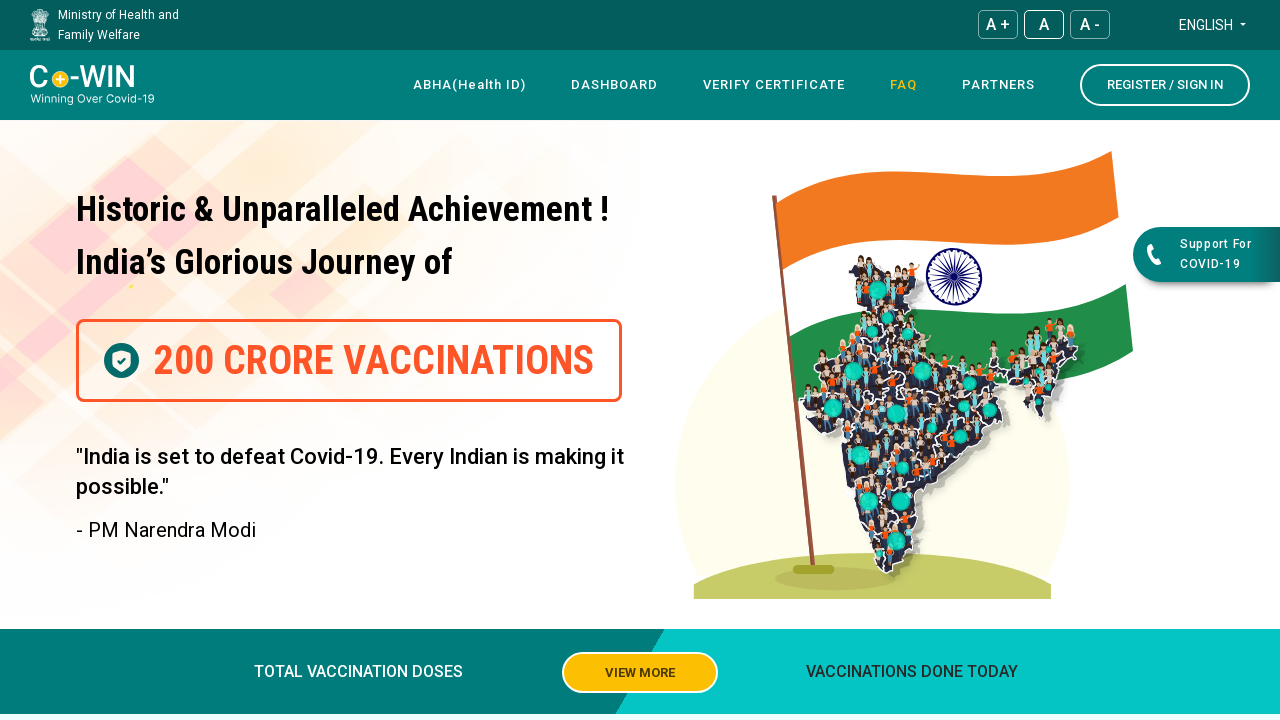

Closed a new window/tab
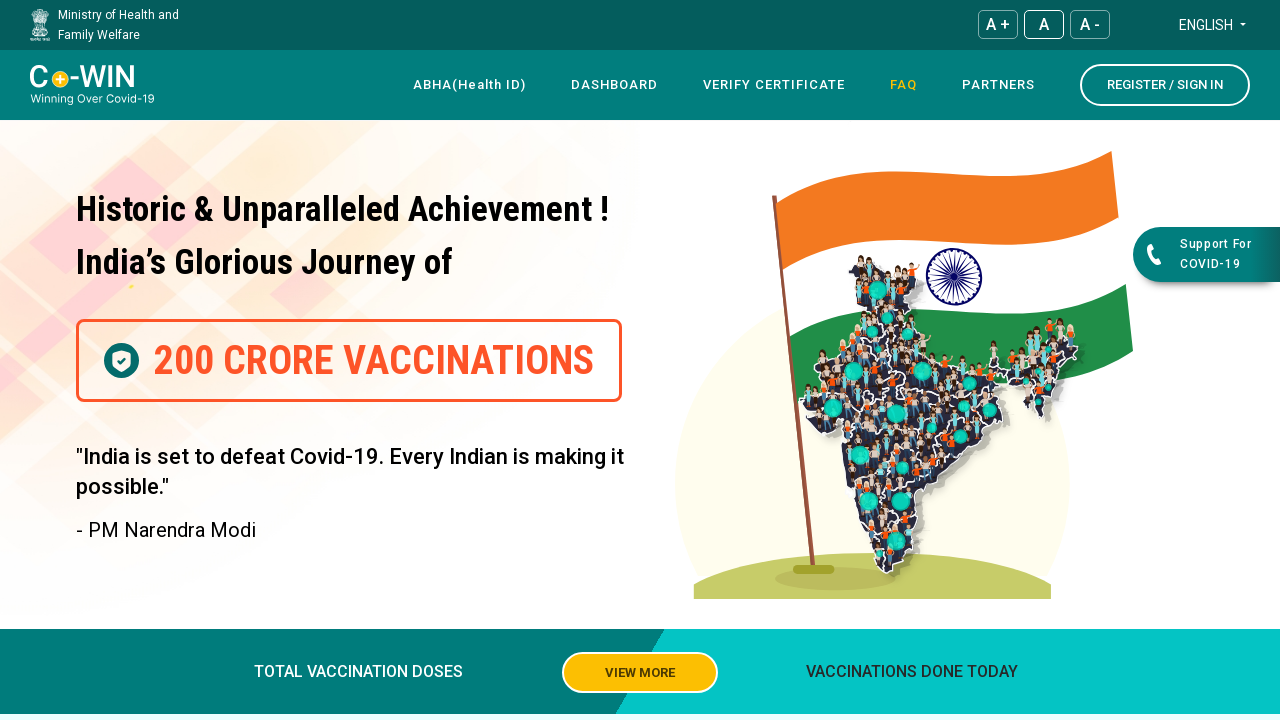

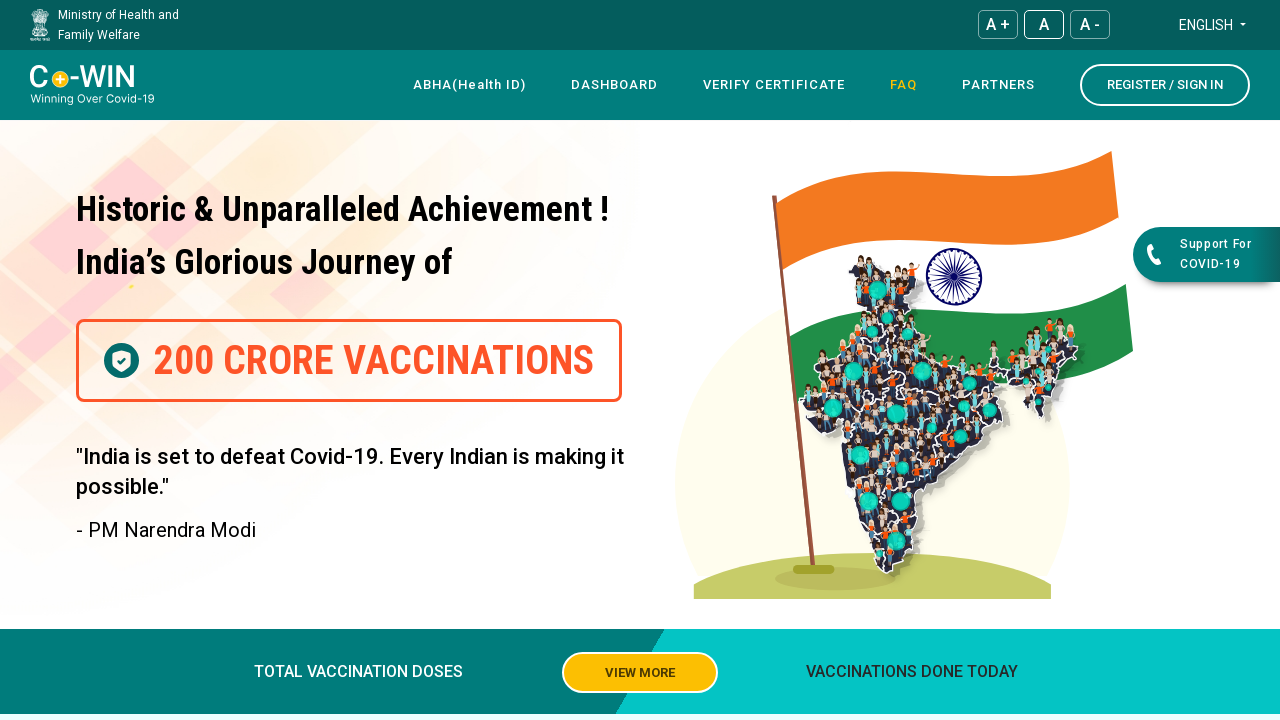